Tests clicking a button with a dynamic ID on a UI testing playground by using a CSS class selector instead of ID, demonstrating reliable element selection

Starting URL: http://uitestingplayground.com/dynamicid

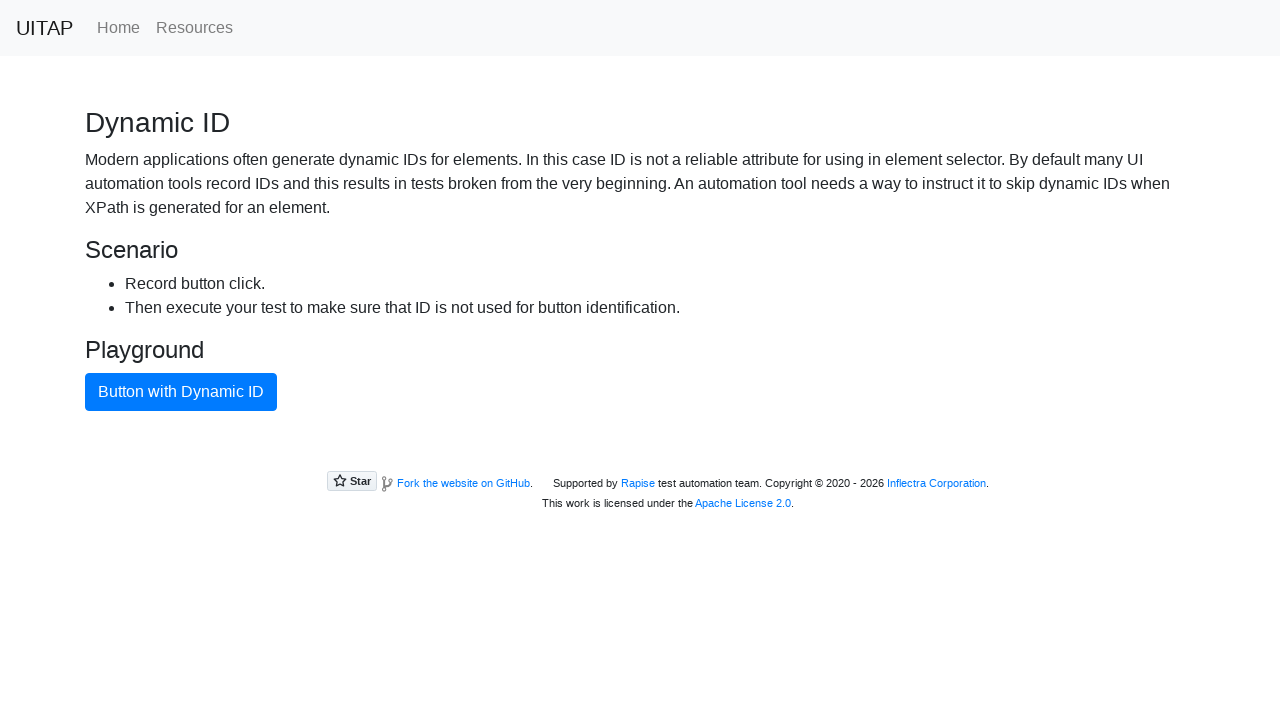

Navigated to UI Testing Playground dynamic ID page
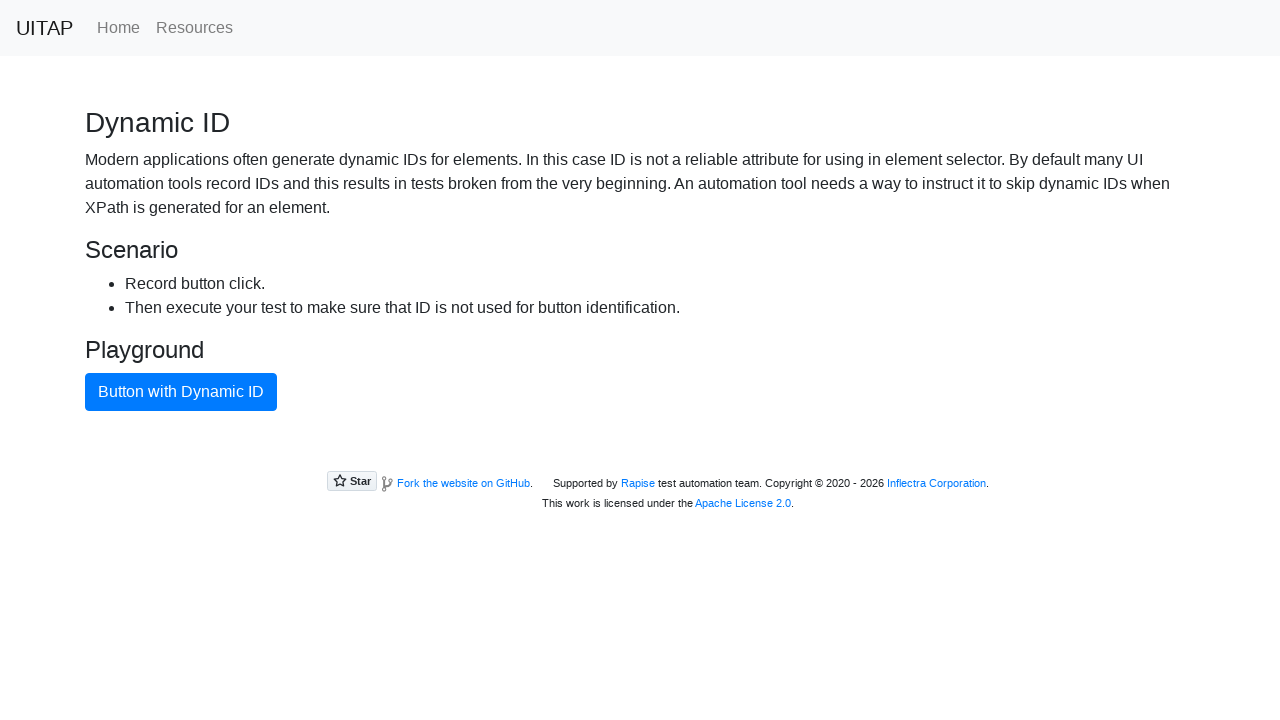

Clicked blue button using CSS class selector instead of dynamic ID at (181, 392) on .btn.btn-primary
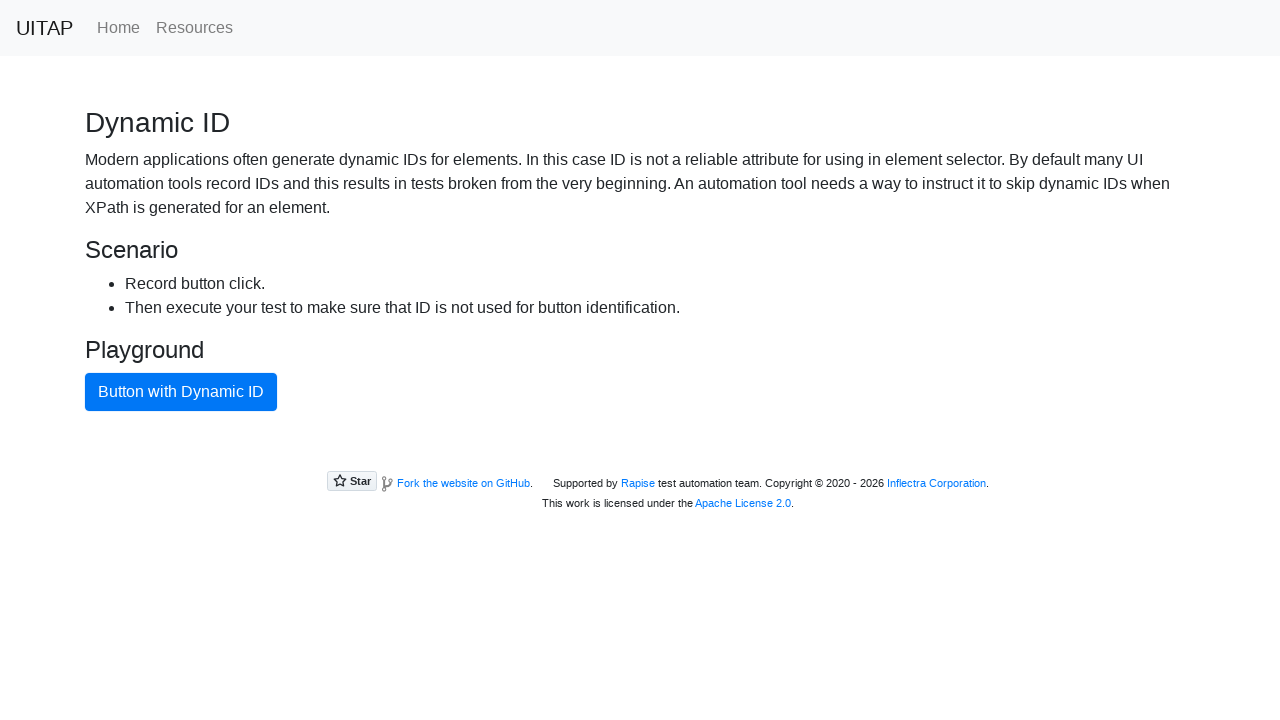

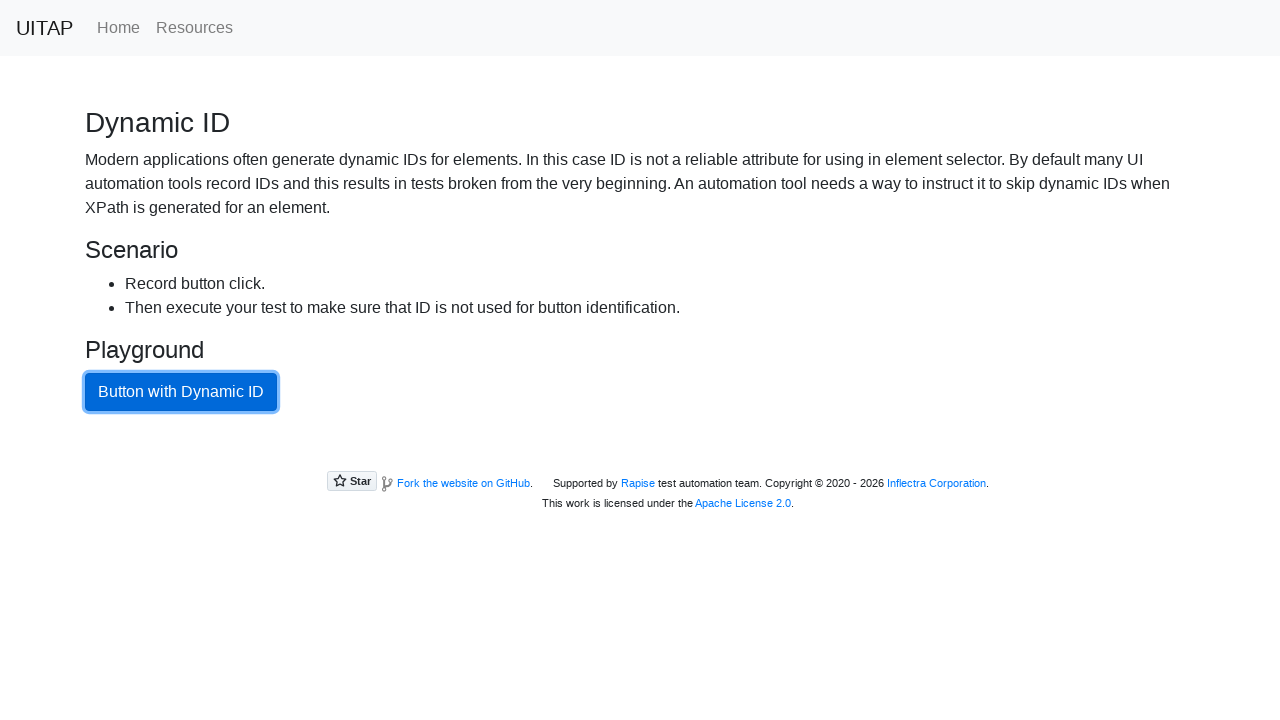